Tests web table interaction by clicking checkboxes associated with specific user names (Joe.Root and Kevin.Mathews) using XPath navigation on a practice page.

Starting URL: https://selectorshub.com/xpath-practice-page

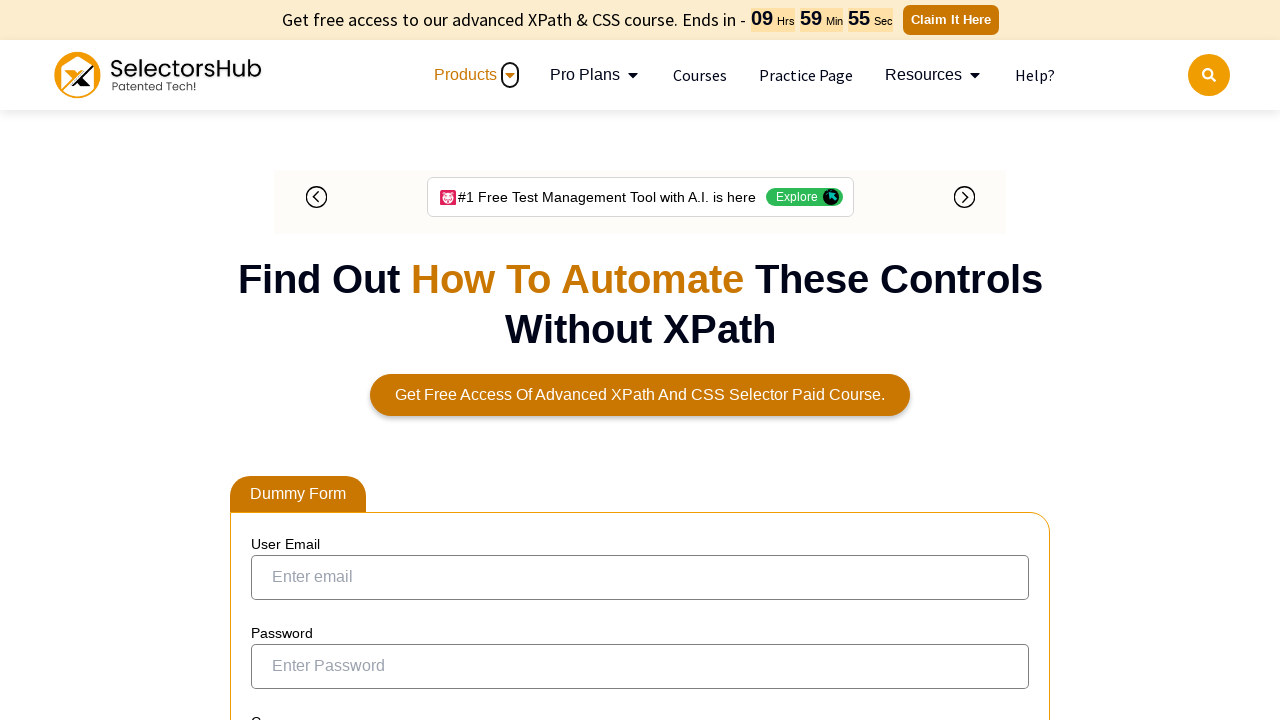

Clicked checkbox for Joe.Root using XPath navigation at (274, 360) on xpath=//a[text()='Joe.Root']/../preceding-sibling::td/input[@type='checkbox']
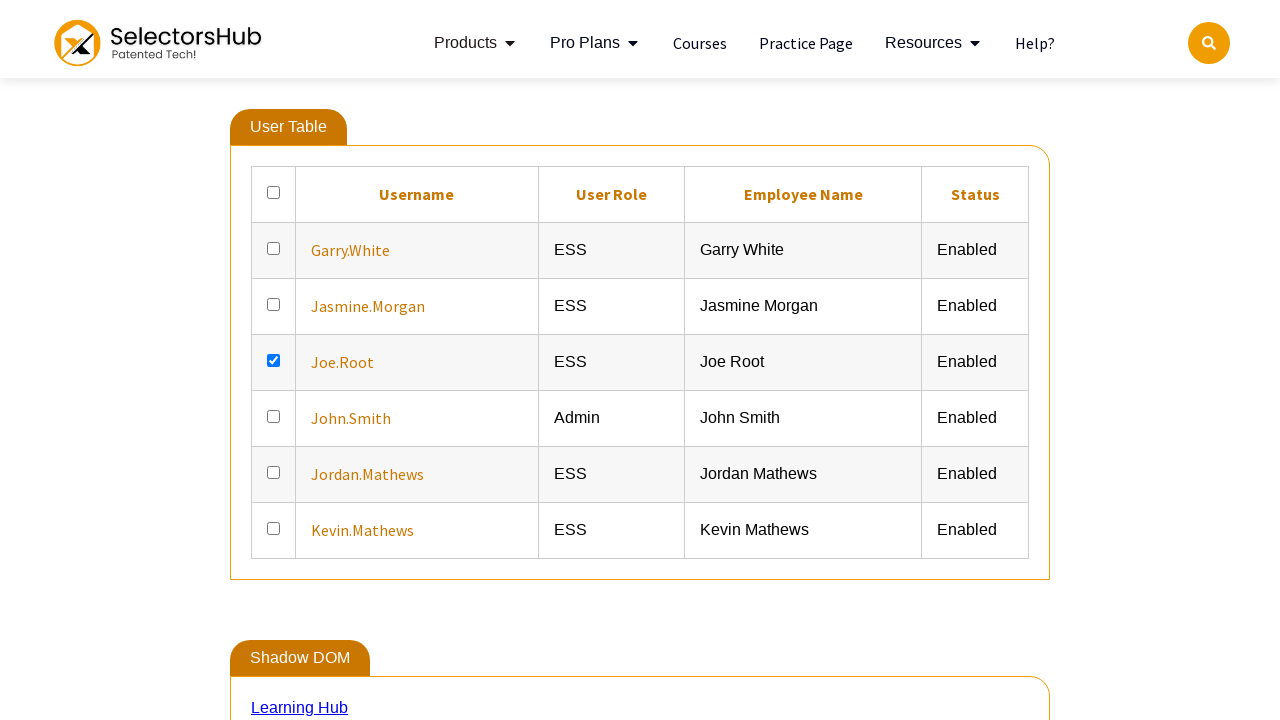

Clicked checkbox for Kevin.Mathews using XPath navigation at (274, 520) on xpath=//a[text()='Kevin.Mathews']/../preceding-sibling::td/input[@type='checkbox
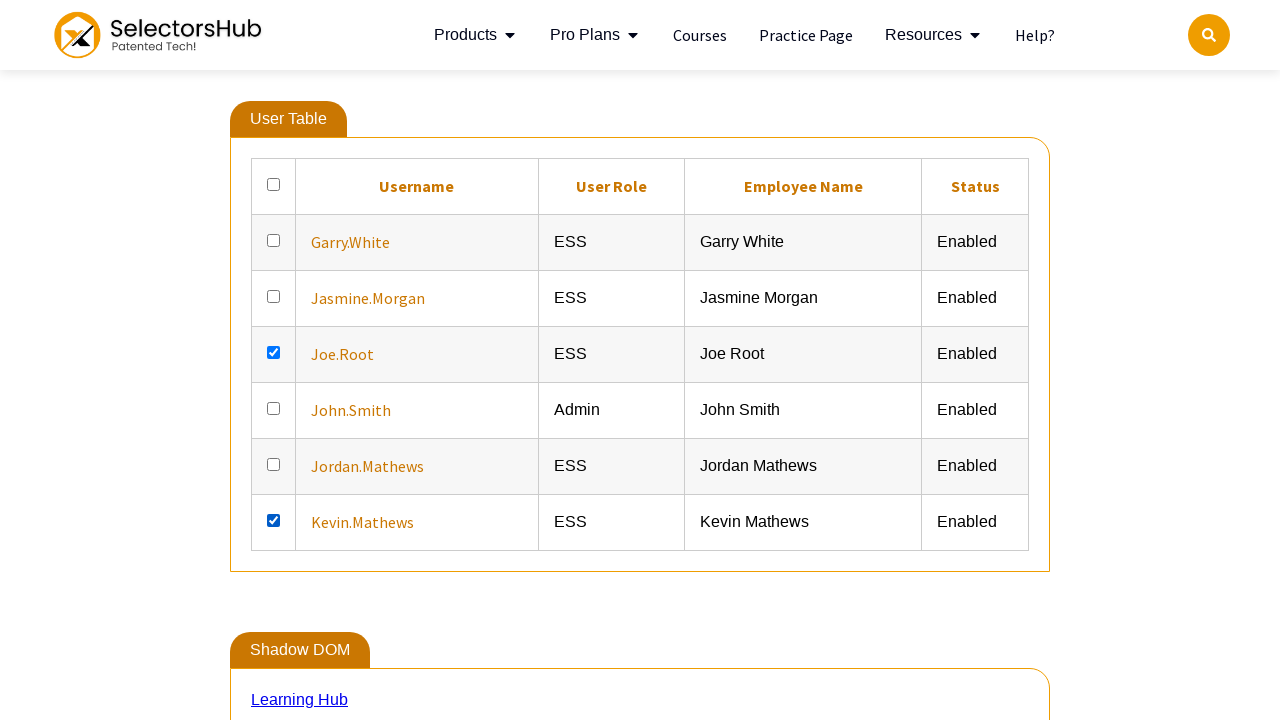

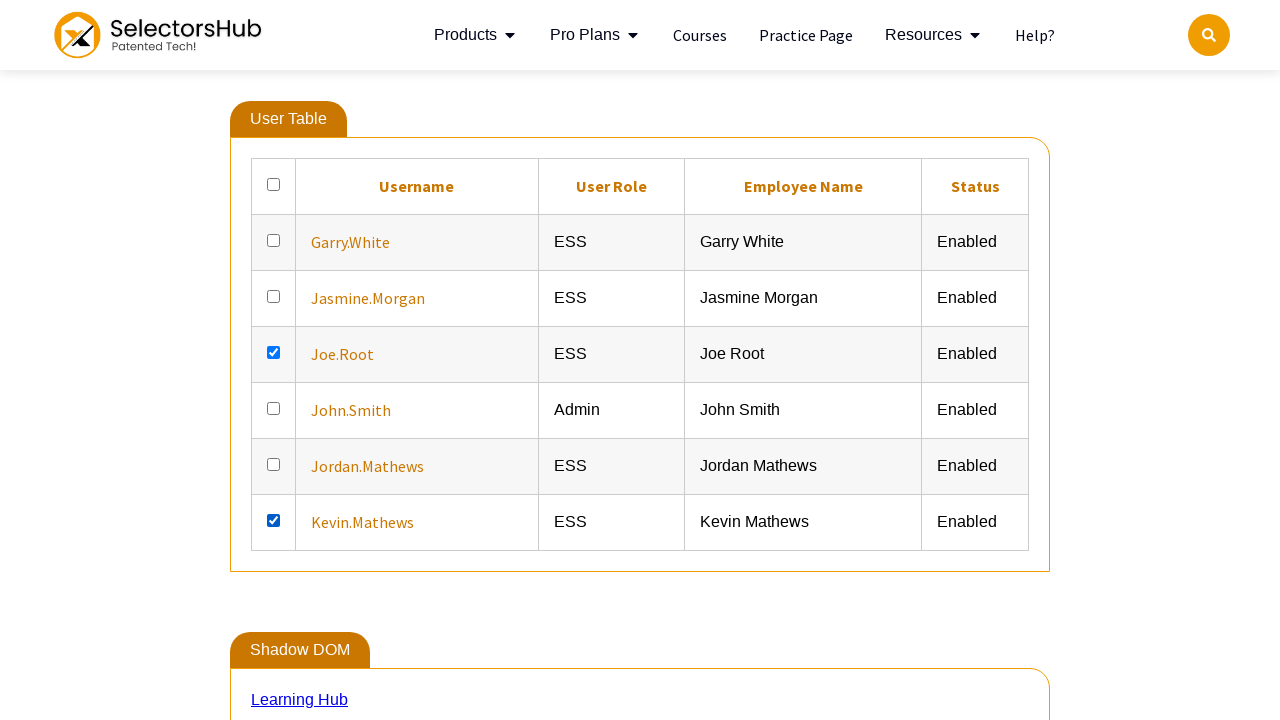